Tests the hobbies selection functionality on a practice form by clicking and verifying three checkbox options: Sports, Reading, and Music.

Starting URL: https://demoqa.com/automation-practice-form

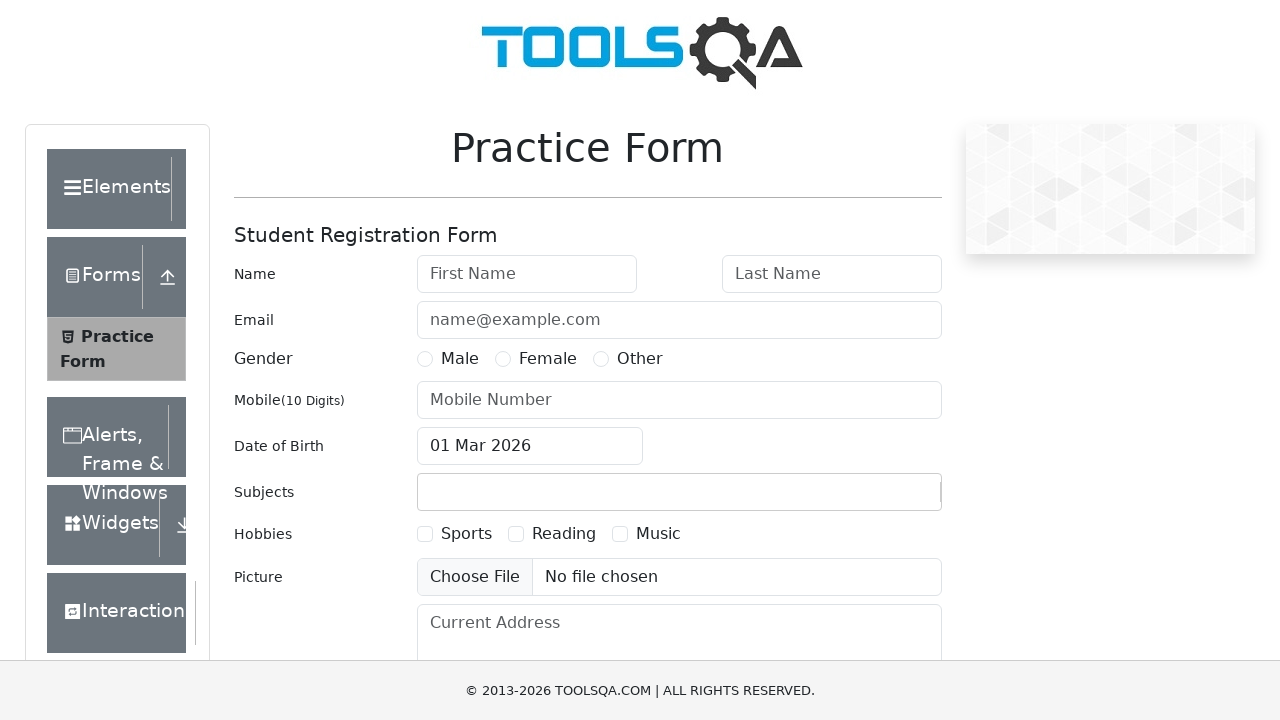

Scrolled Sports checkbox label into view
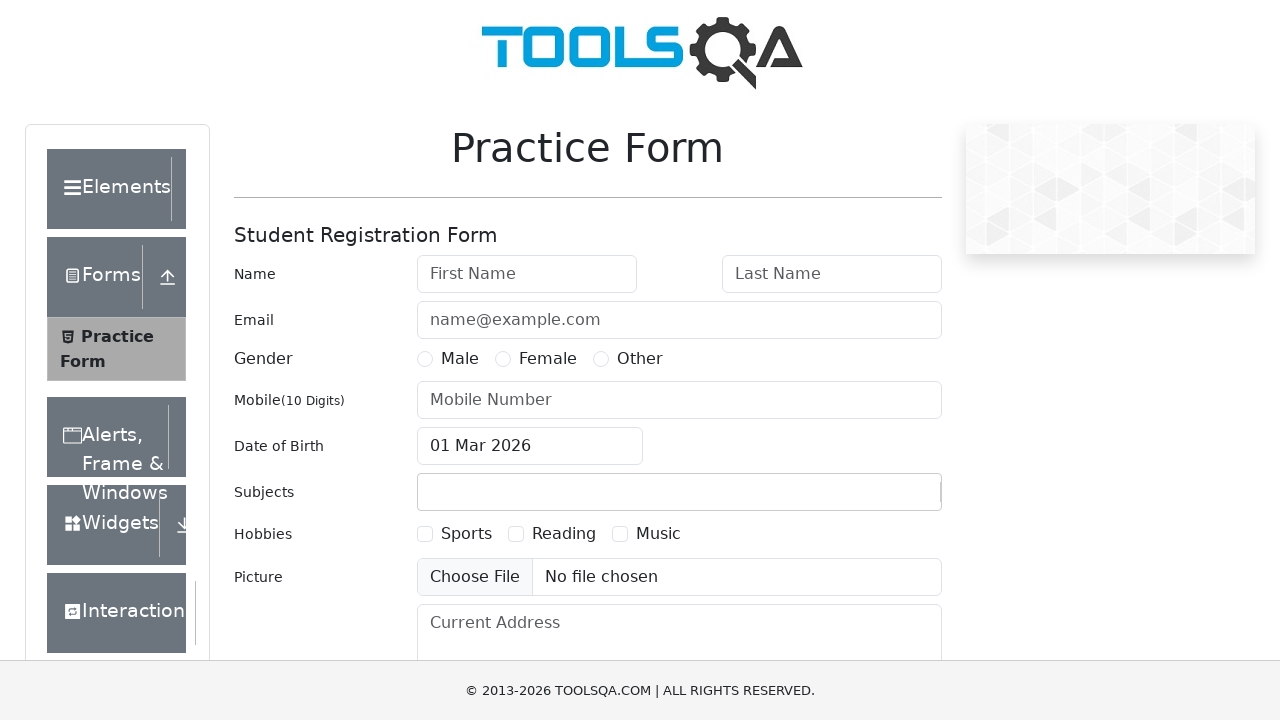

Clicked Sports checkbox label at (466, 534) on label[for='hobbies-checkbox-1']
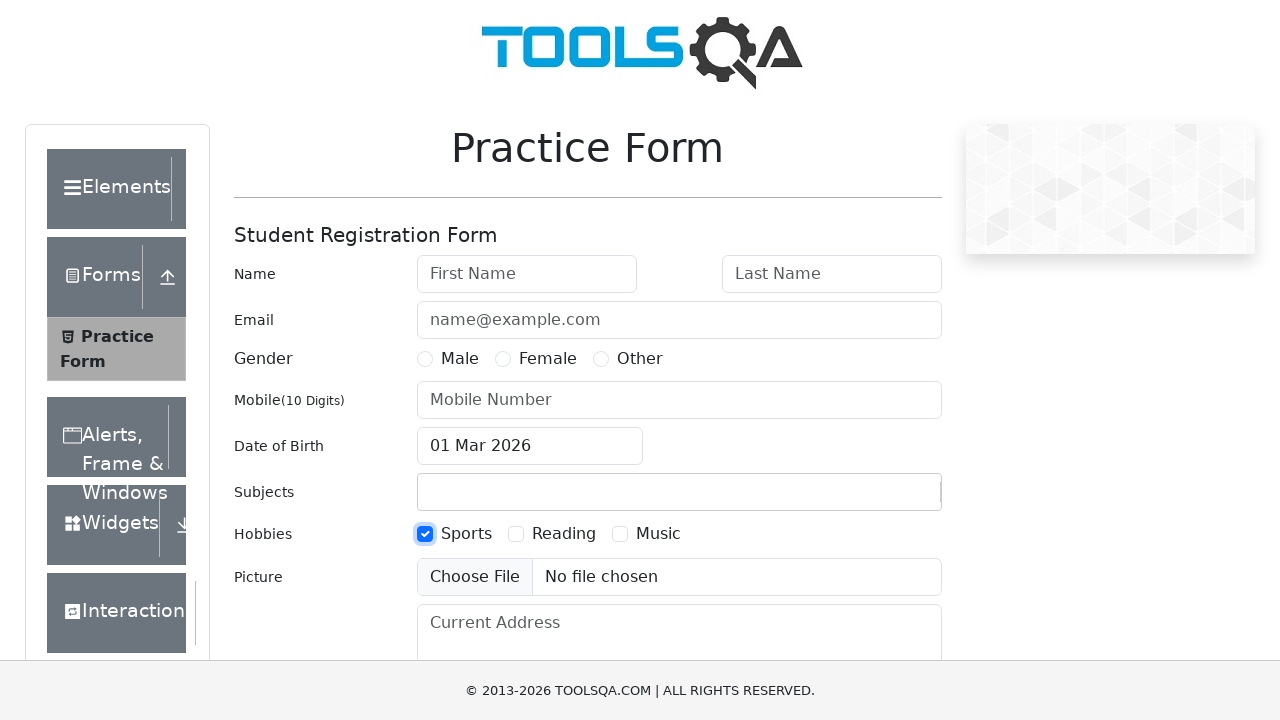

Verified Sports checkbox is selected
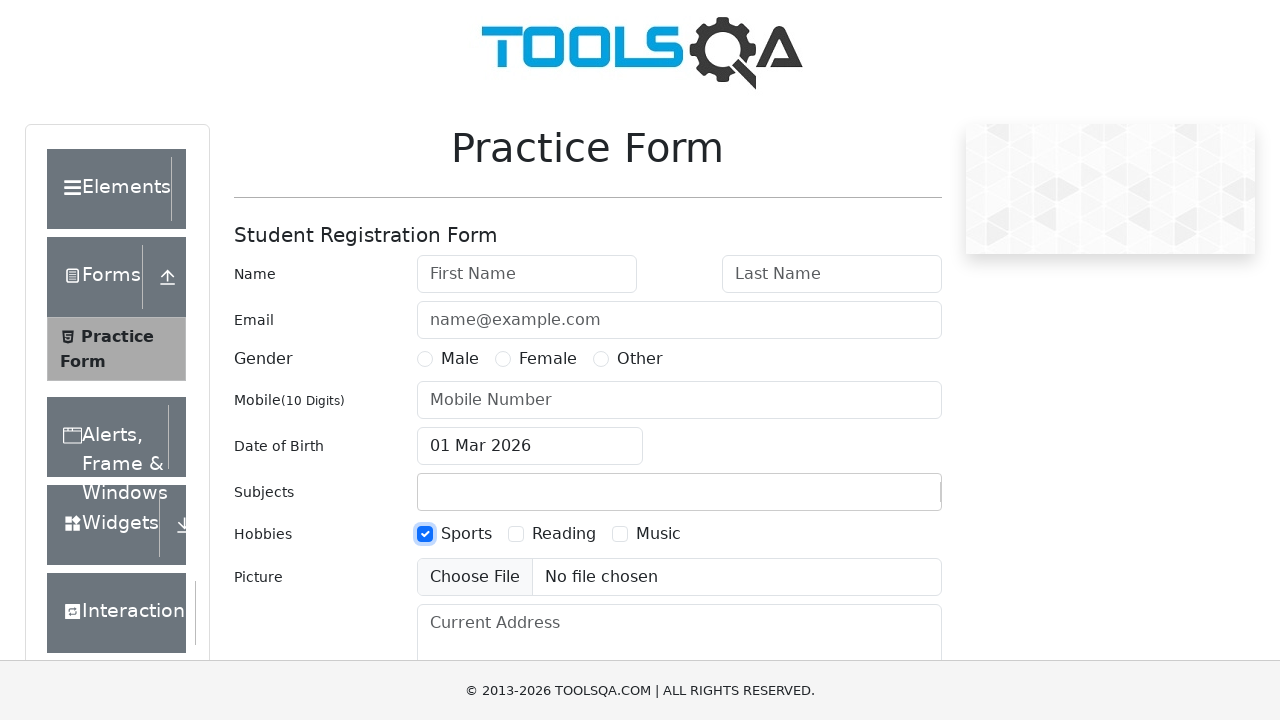

Scrolled Reading checkbox label into view
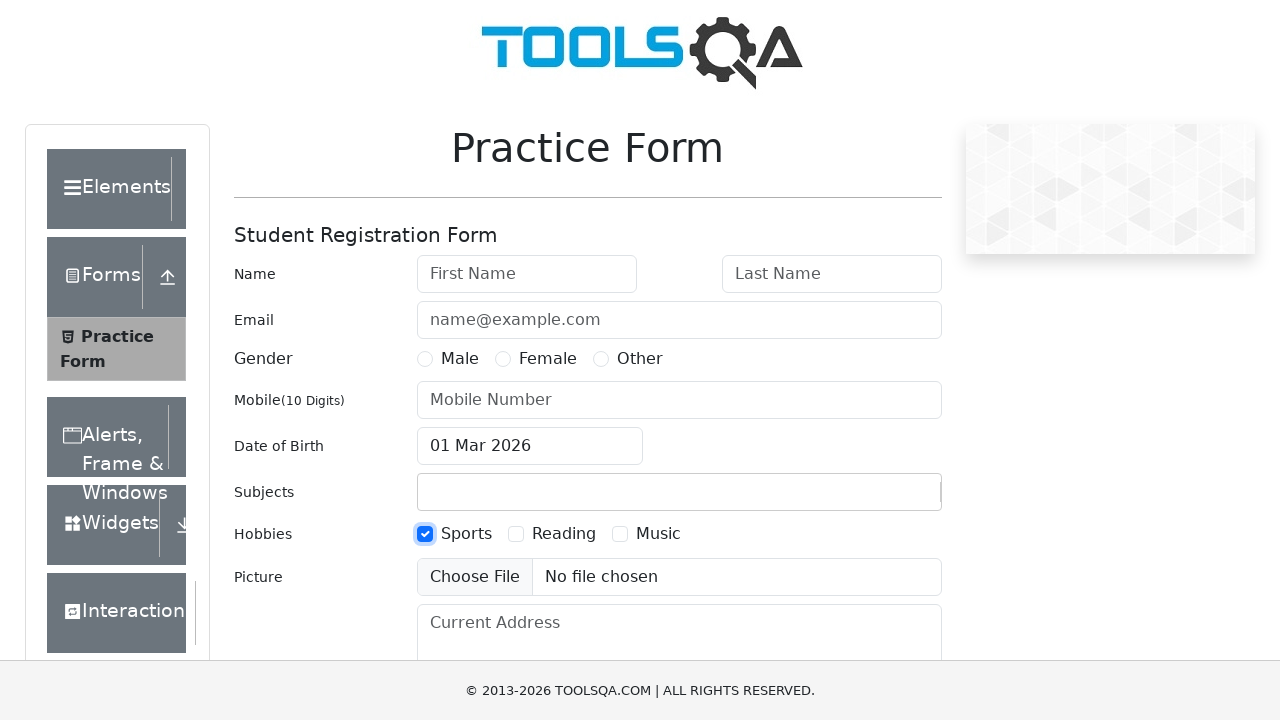

Clicked Reading checkbox label at (564, 534) on label[for='hobbies-checkbox-2']
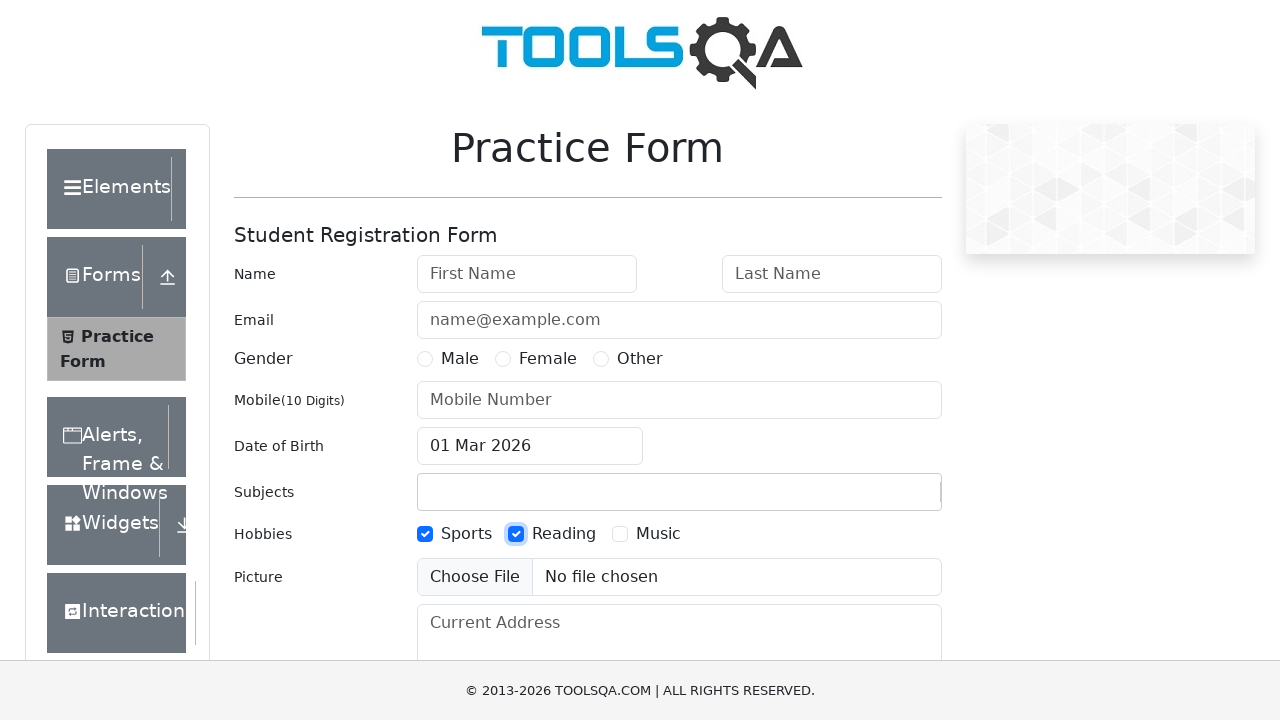

Verified Reading checkbox is selected
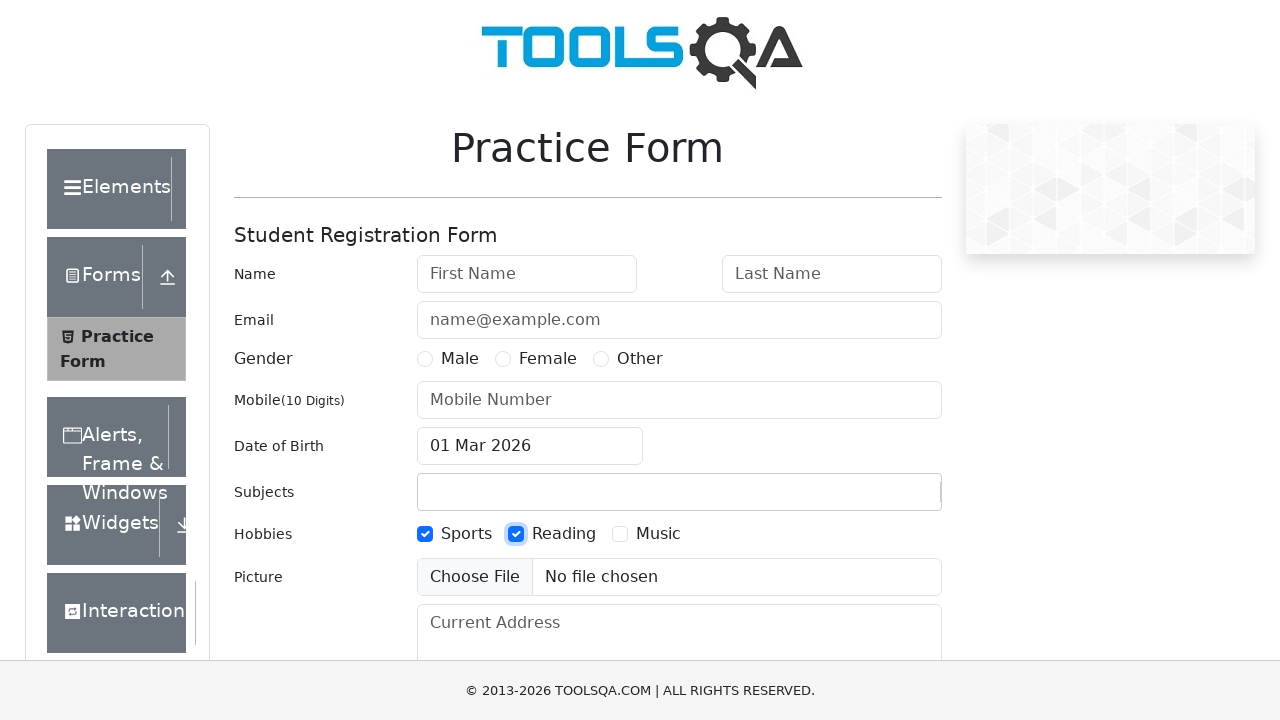

Scrolled Music checkbox label into view
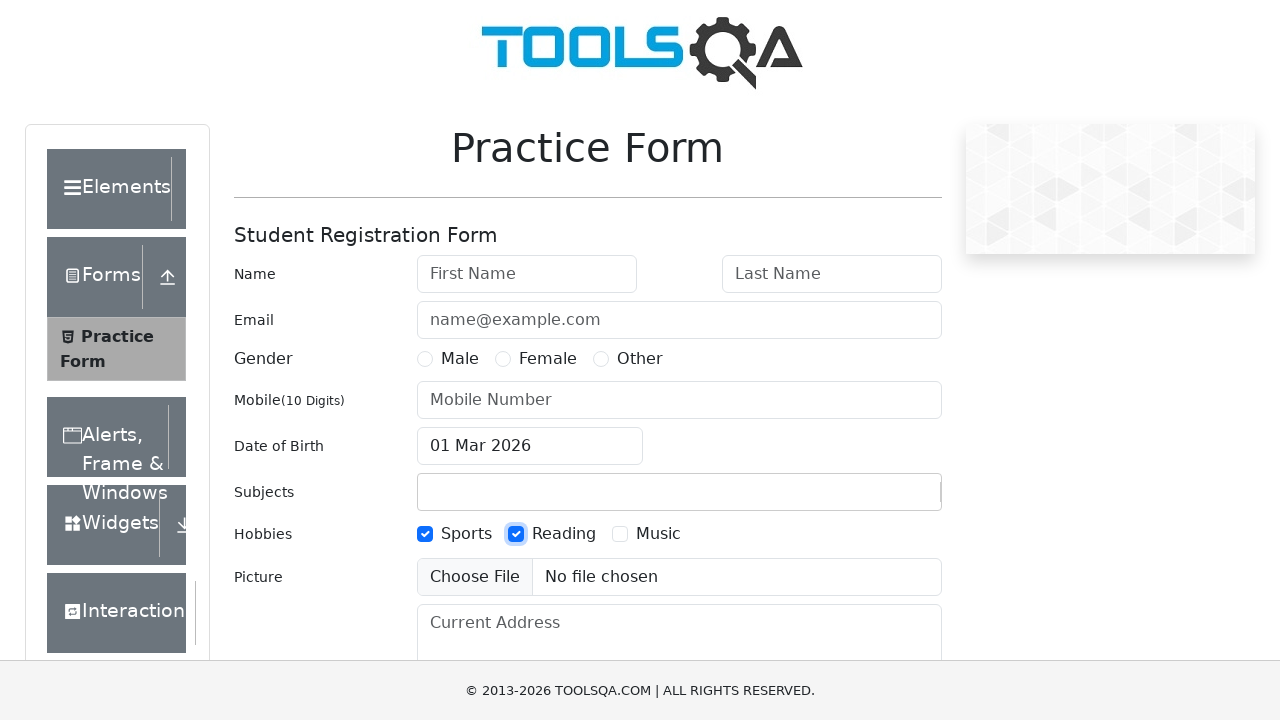

Clicked Music checkbox label at (658, 534) on label[for='hobbies-checkbox-3']
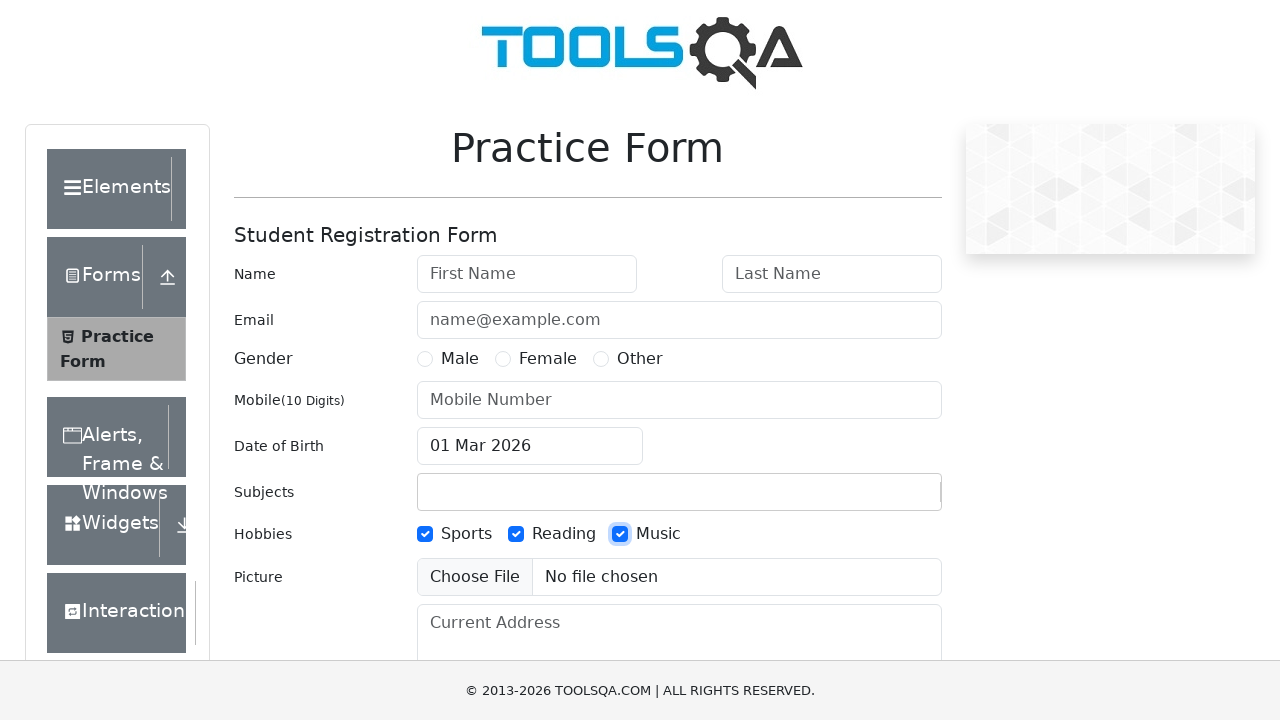

Verified Music checkbox is selected
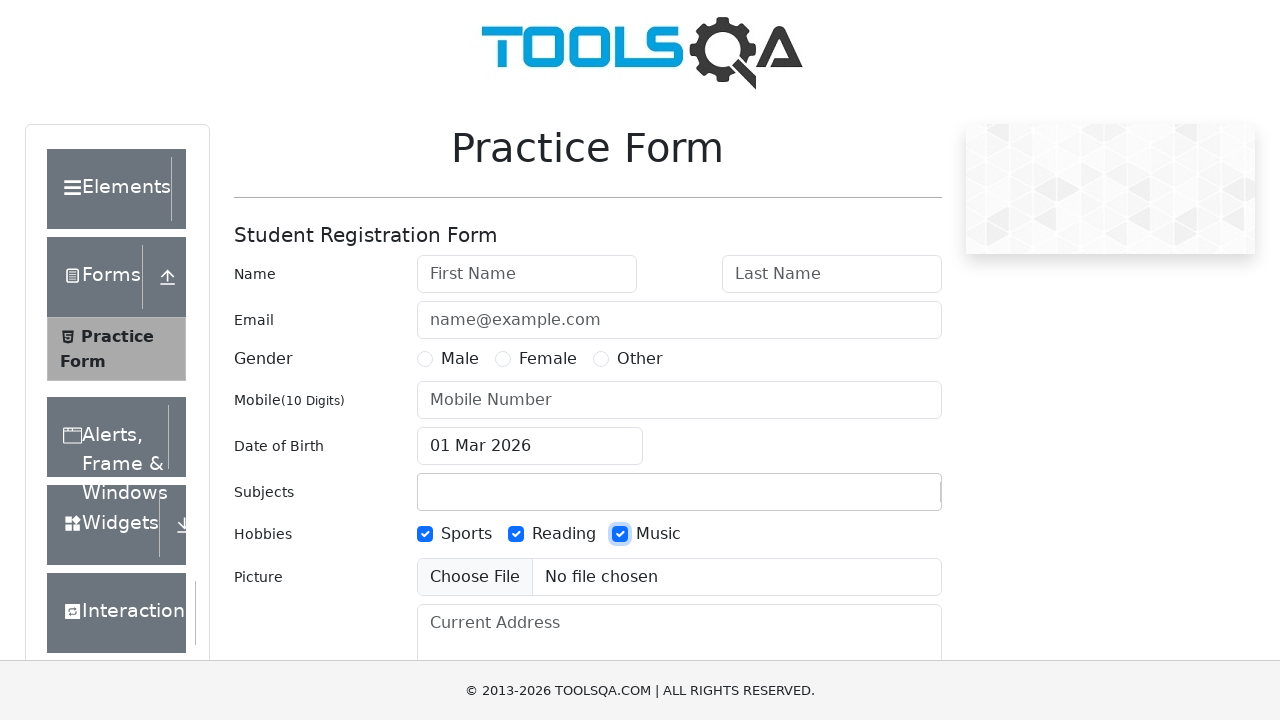

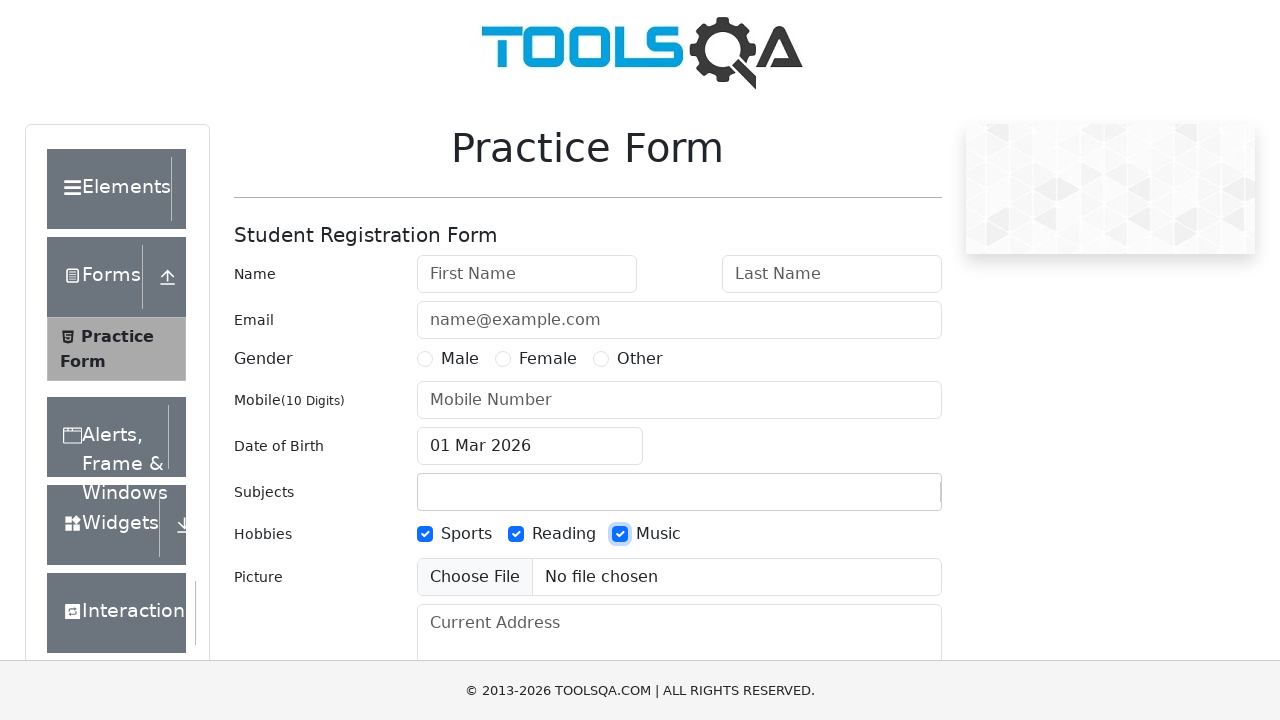